Tests JavaScript alert handling by clicking buttons that trigger different types of alerts (simple alert, confirm dialog, and prompt dialog) and interacting with them by accepting, dismissing, or entering text.

Starting URL: https://the-internet.herokuapp.com/javascript_alerts

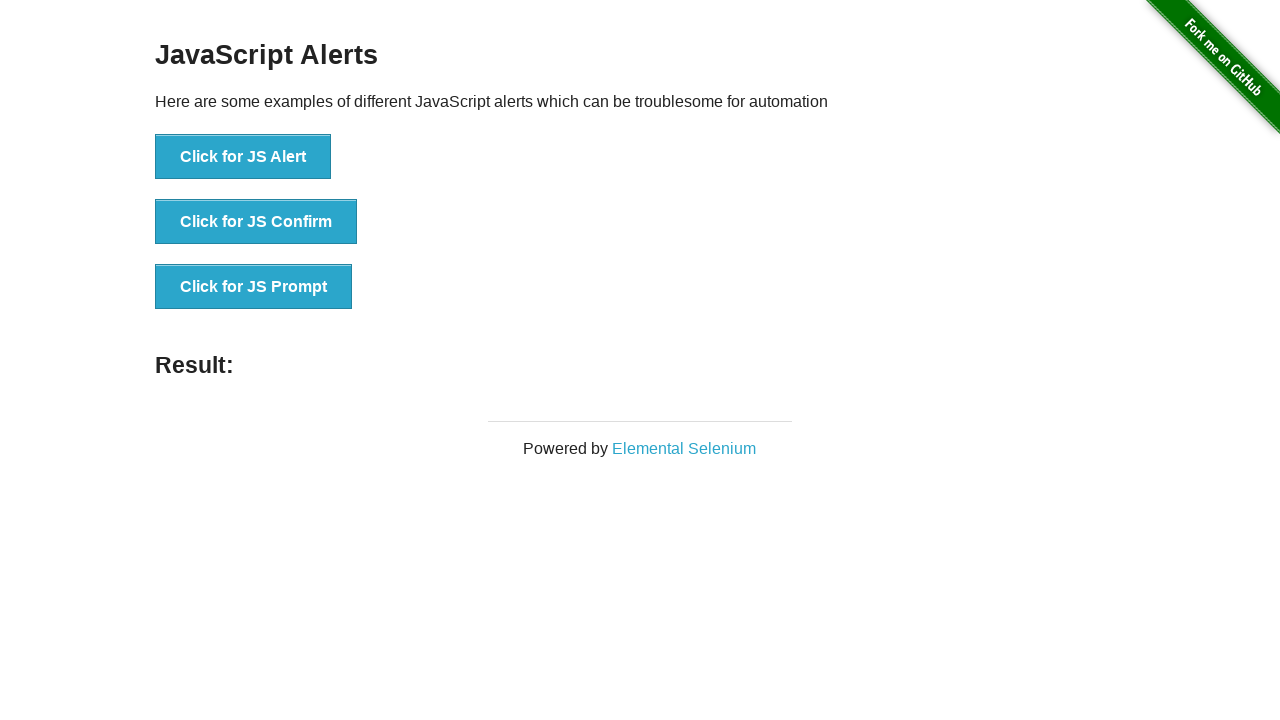

Clicked button to trigger JavaScript alert at (243, 157) on xpath=//*[@id='content']/div/ul/li[1]/button
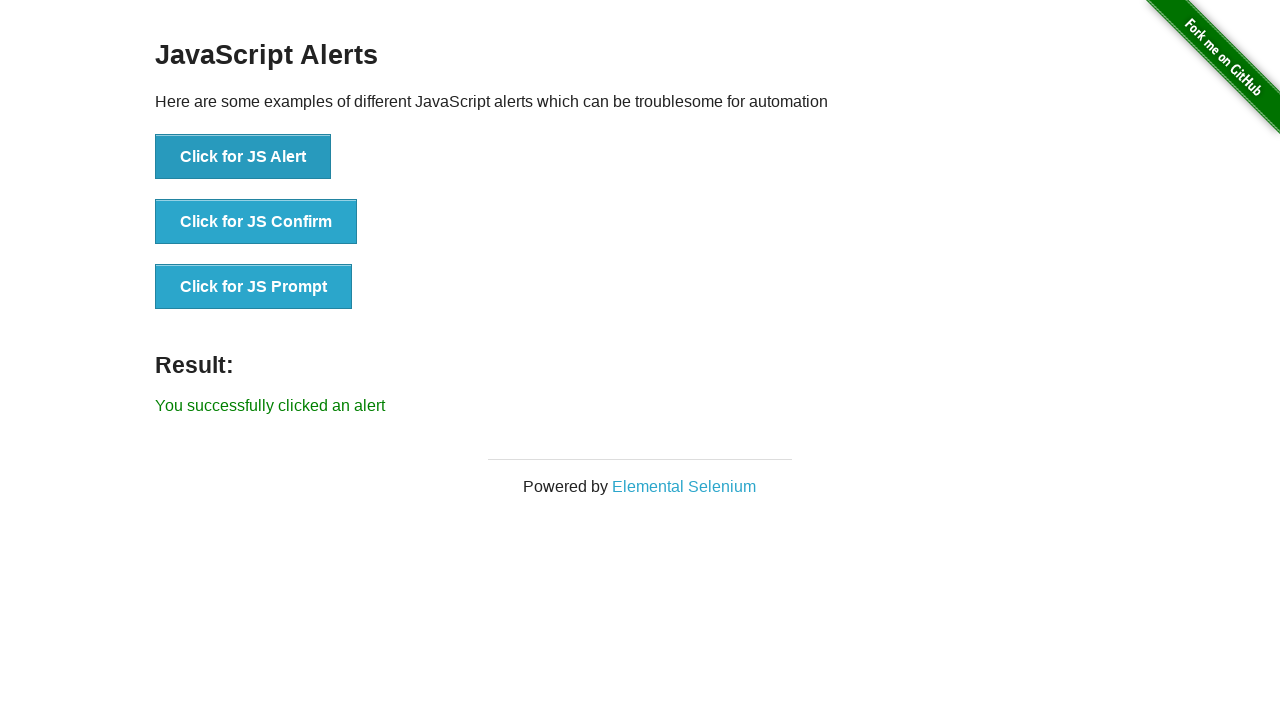

Set up dialog handler to accept alert
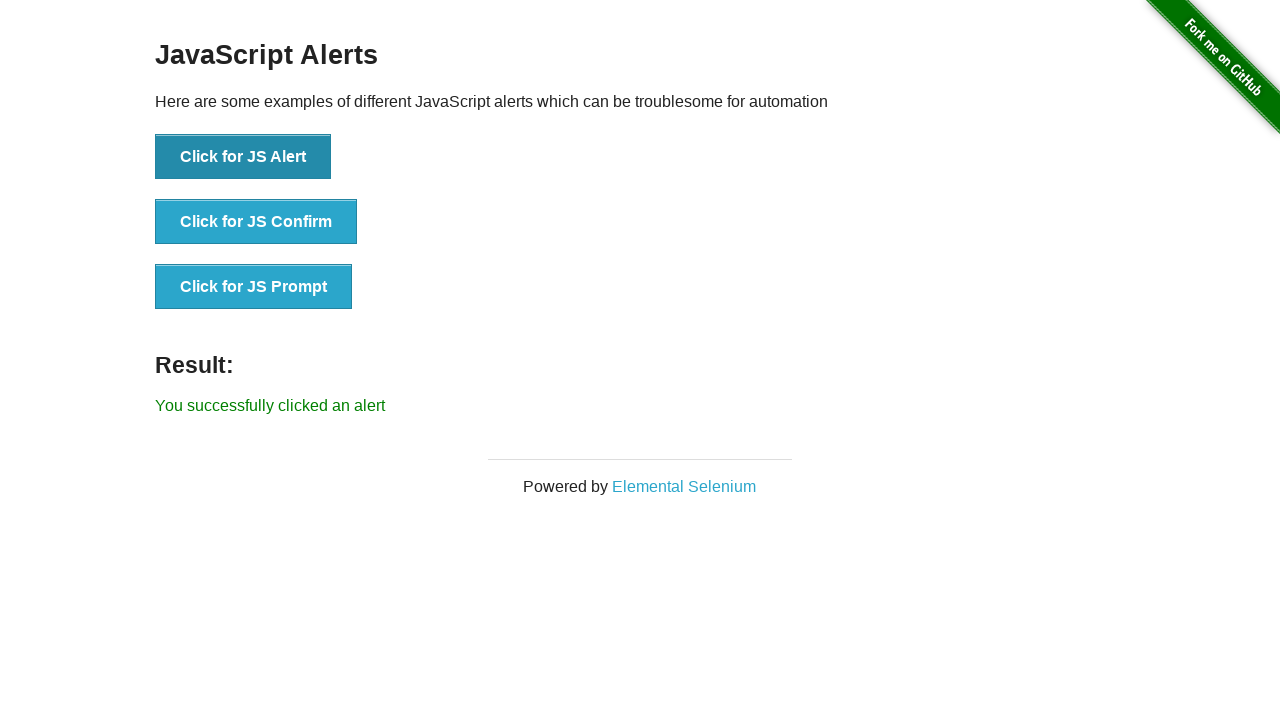

Waited for alert to be processed
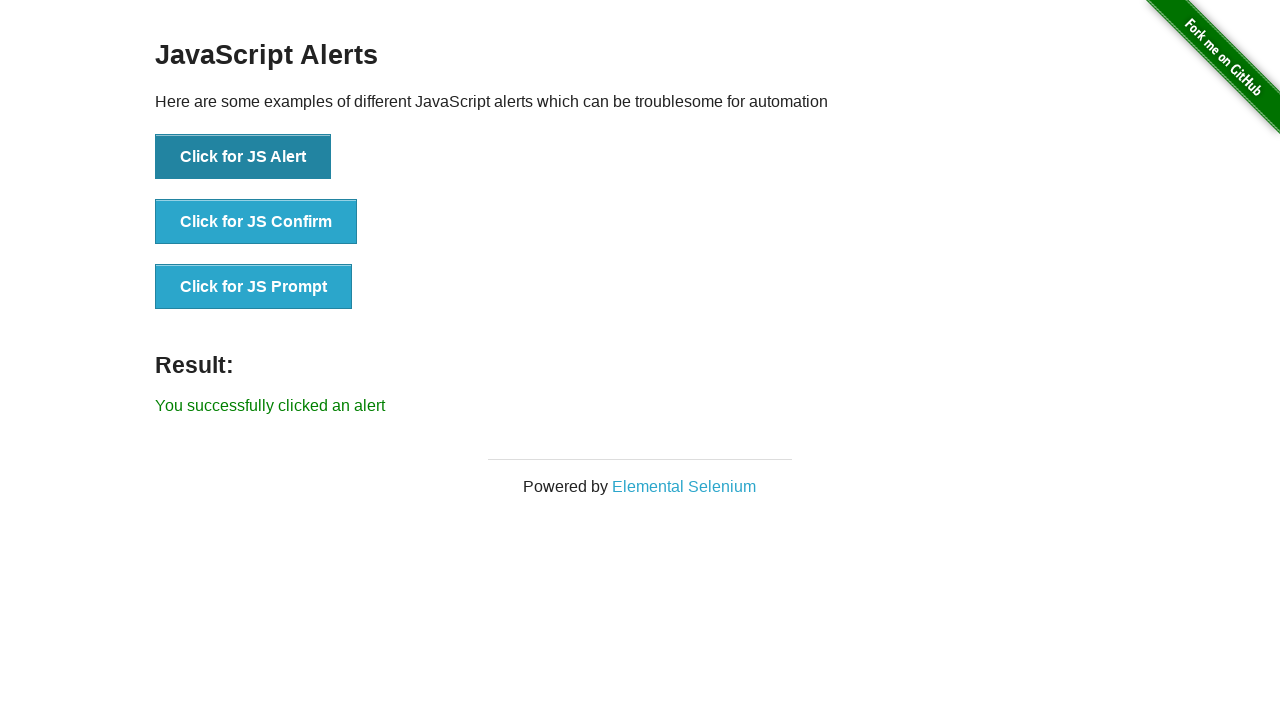

Clicked button to trigger JavaScript confirm dialog at (256, 222) on xpath=//*[@id='content']/div/ul/li[2]/button
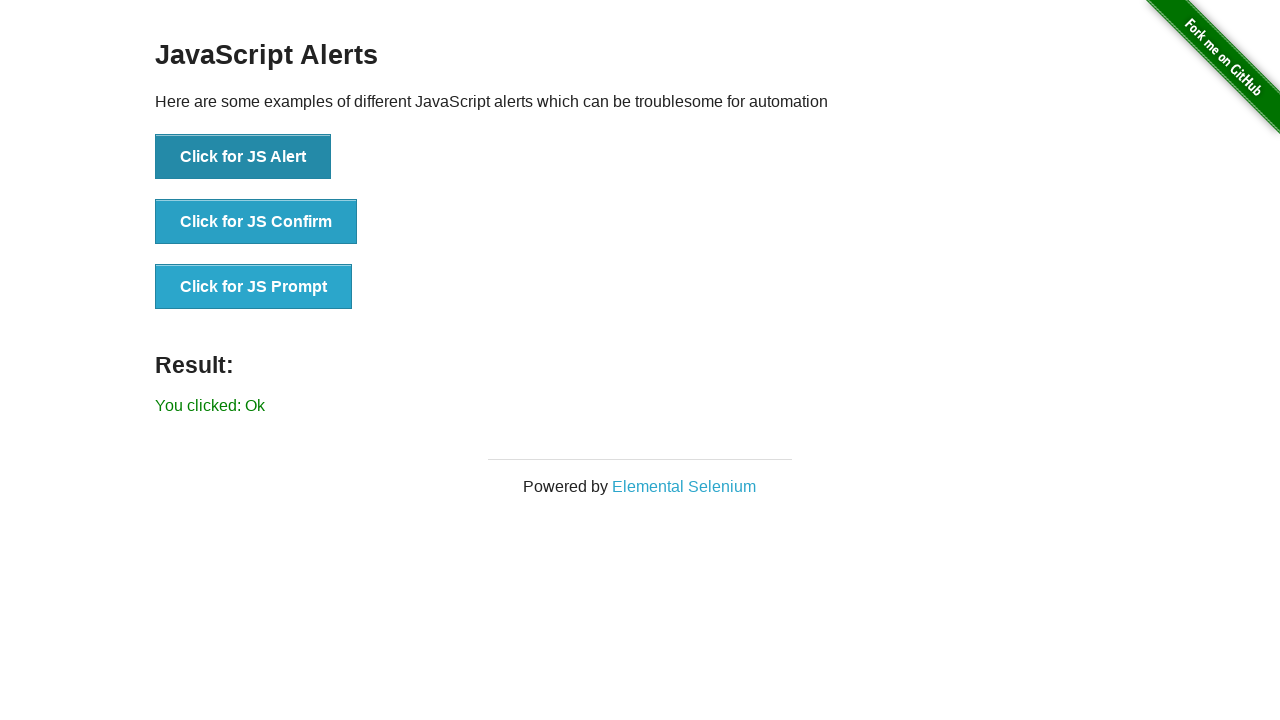

Waited for confirm dialog to be processed
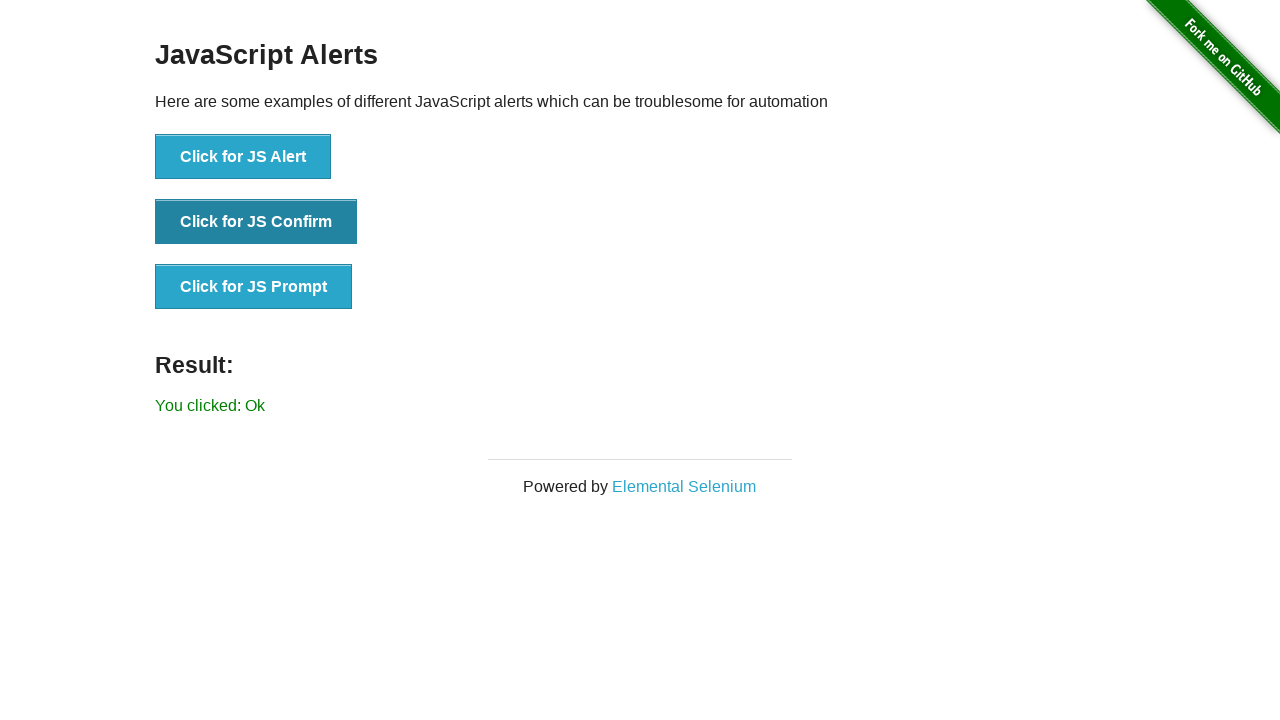

Set up dialog handler to dismiss next confirm dialog
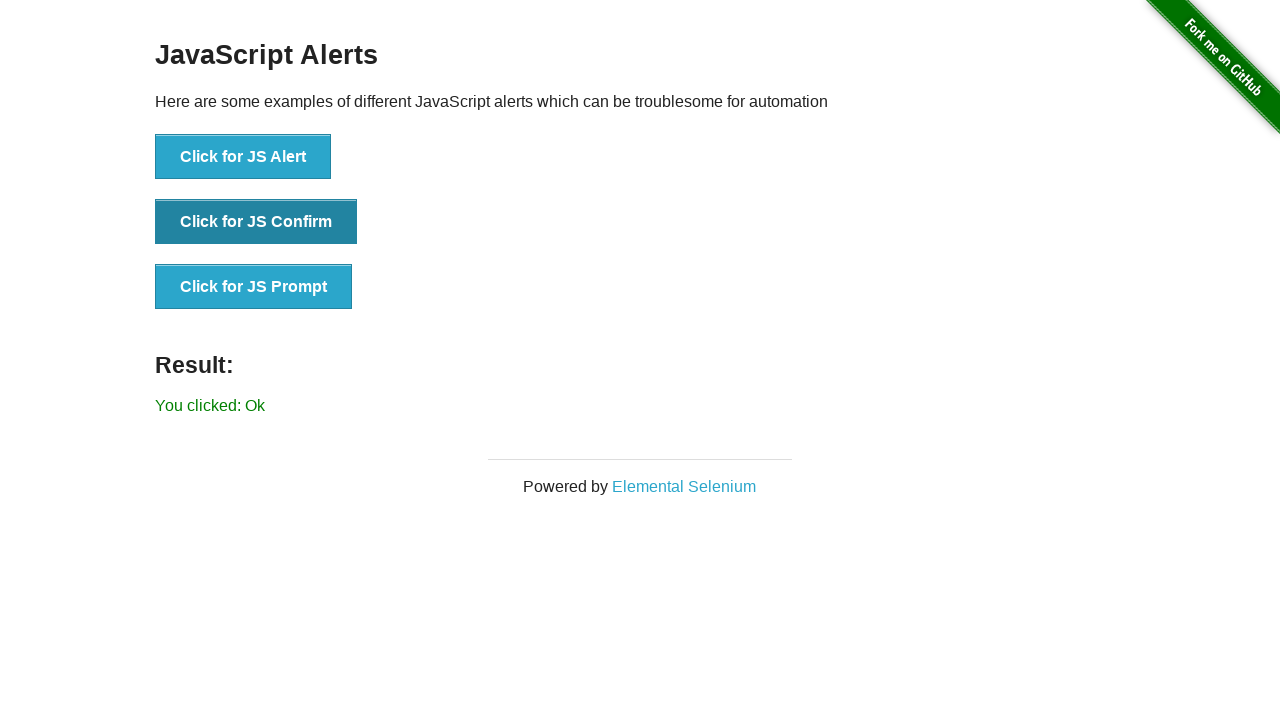

Clicked button to trigger second JavaScript confirm dialog at (256, 222) on xpath=//*[@id='content']/div/ul/li[2]/button
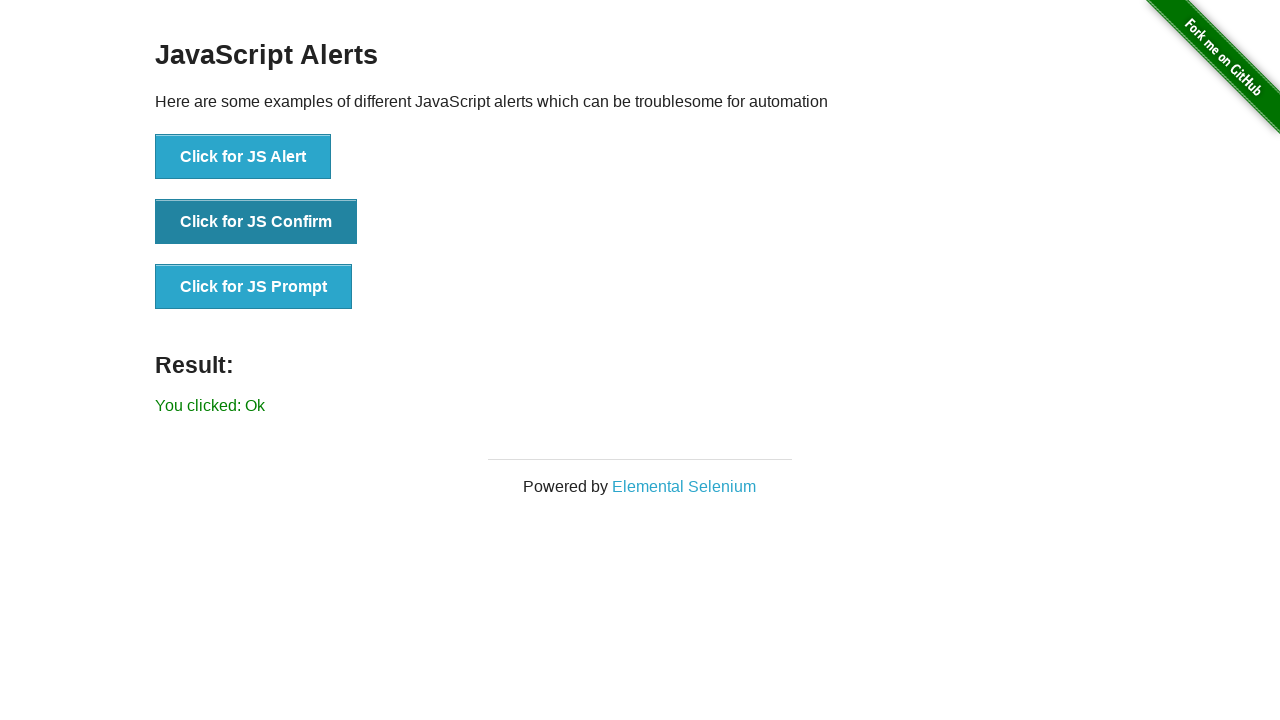

Waited for confirm dialog dismissal to be processed
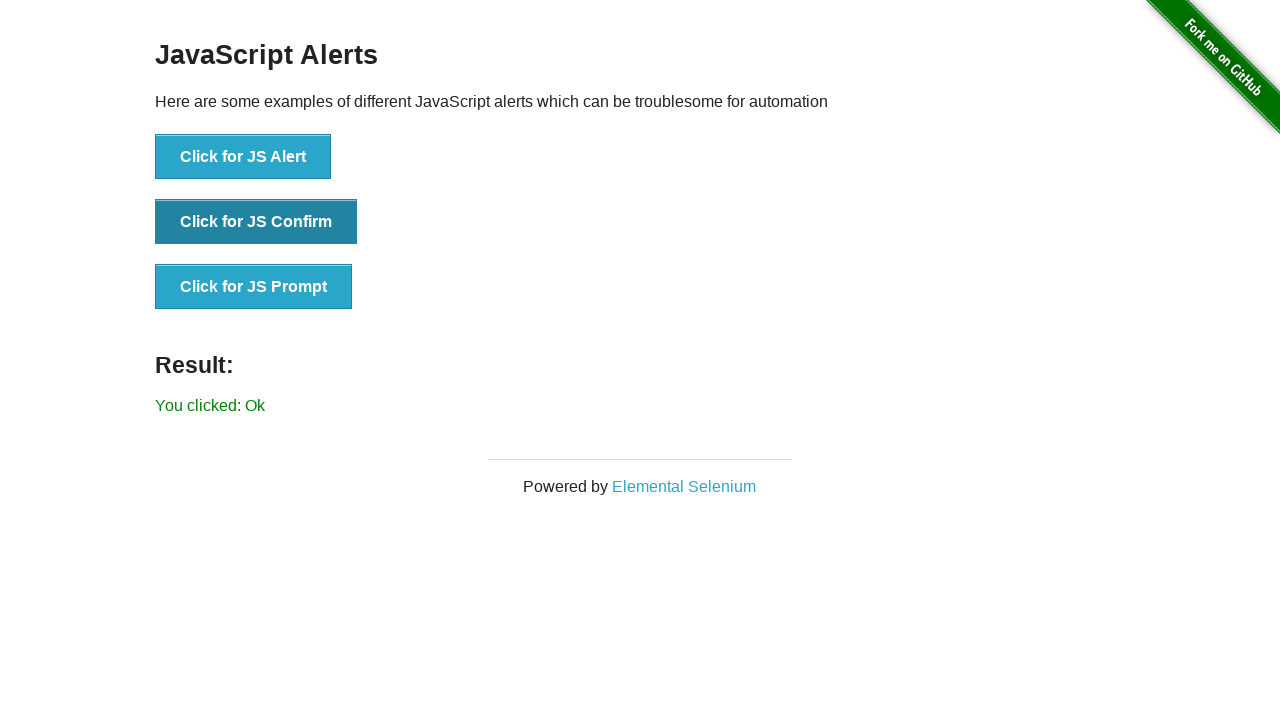

Set up dialog handler to enter text in prompt dialog
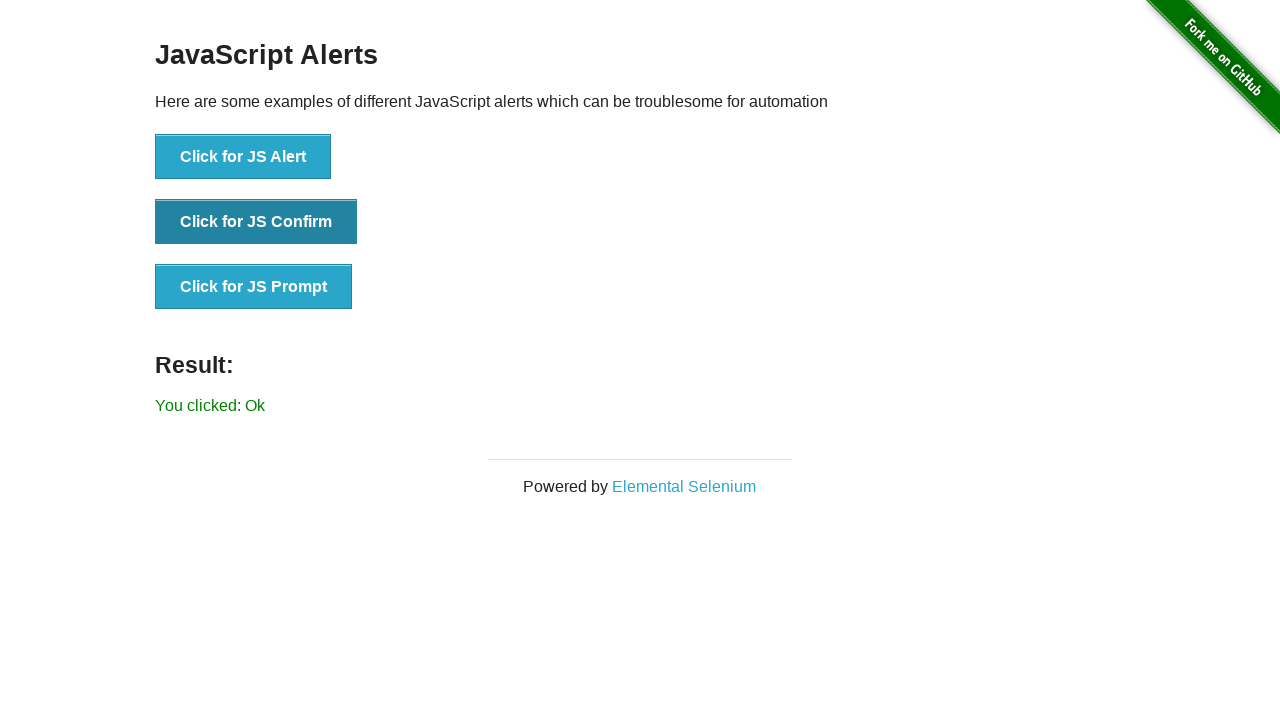

Clicked button to trigger JavaScript prompt dialog at (254, 287) on xpath=//*[@id='content']/div/ul/li[3]/button
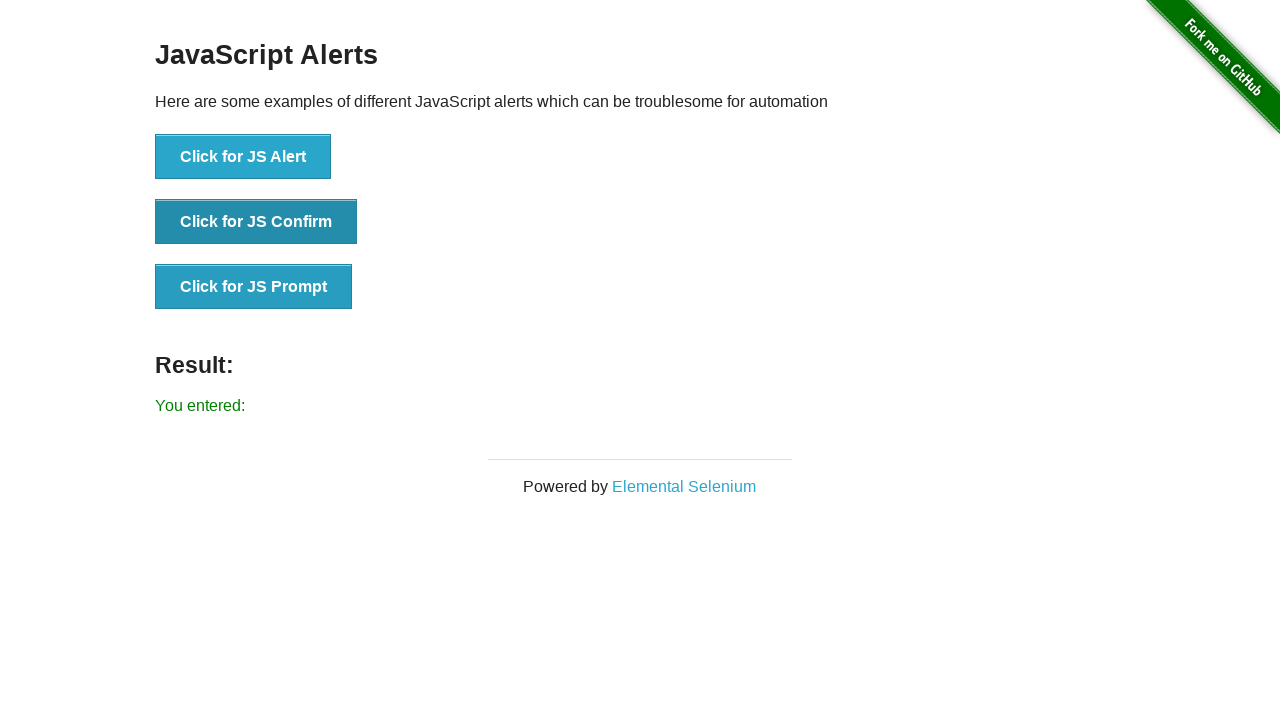

Waited for prompt dialog with entered text to be processed
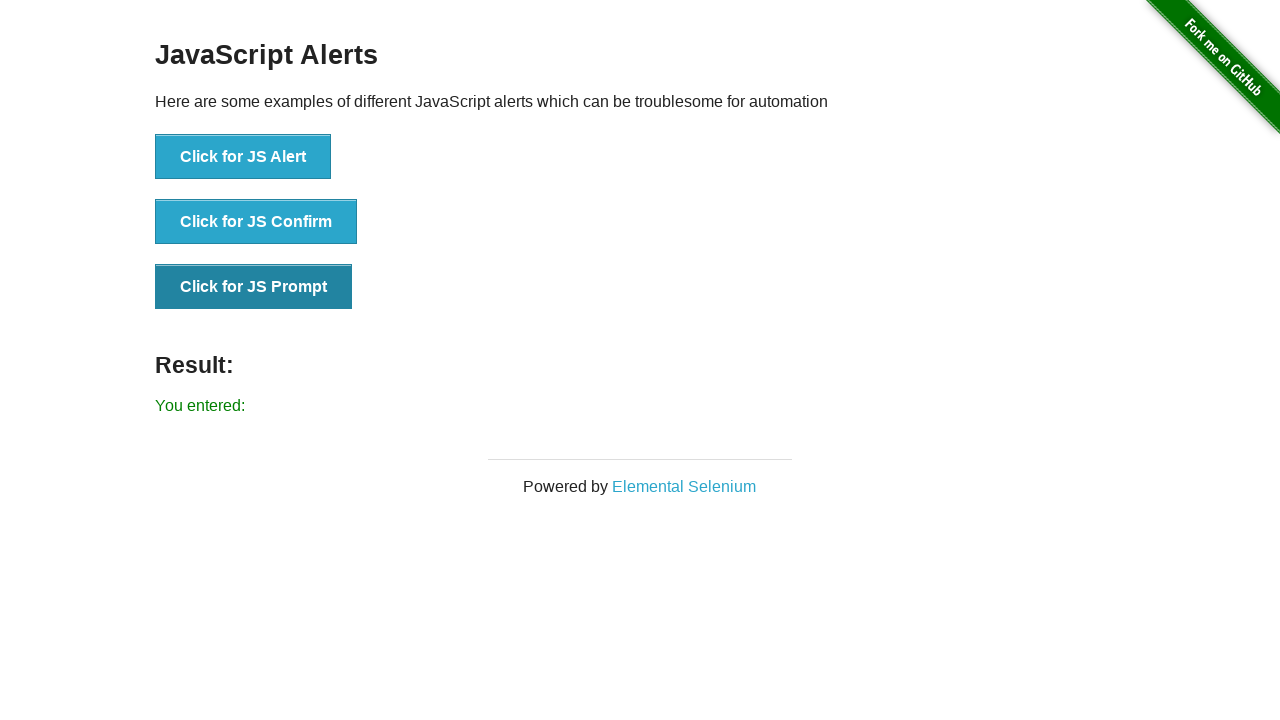

Verified result element is displayed on page
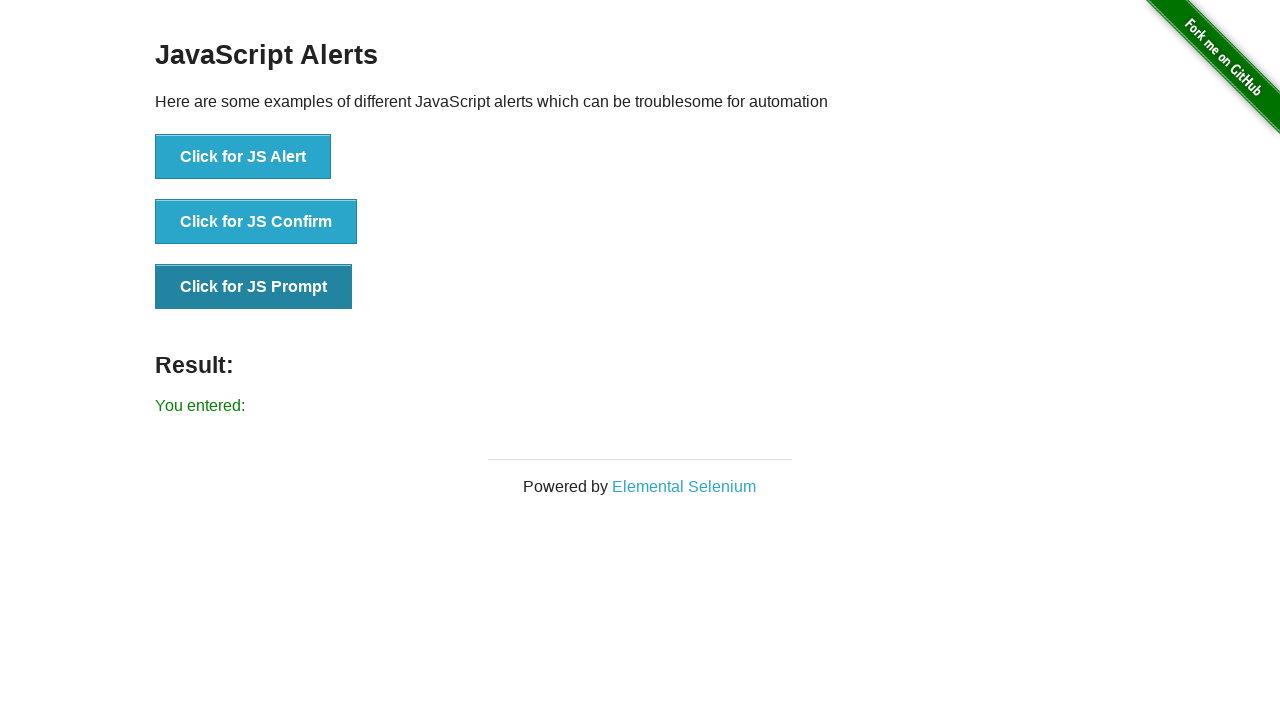

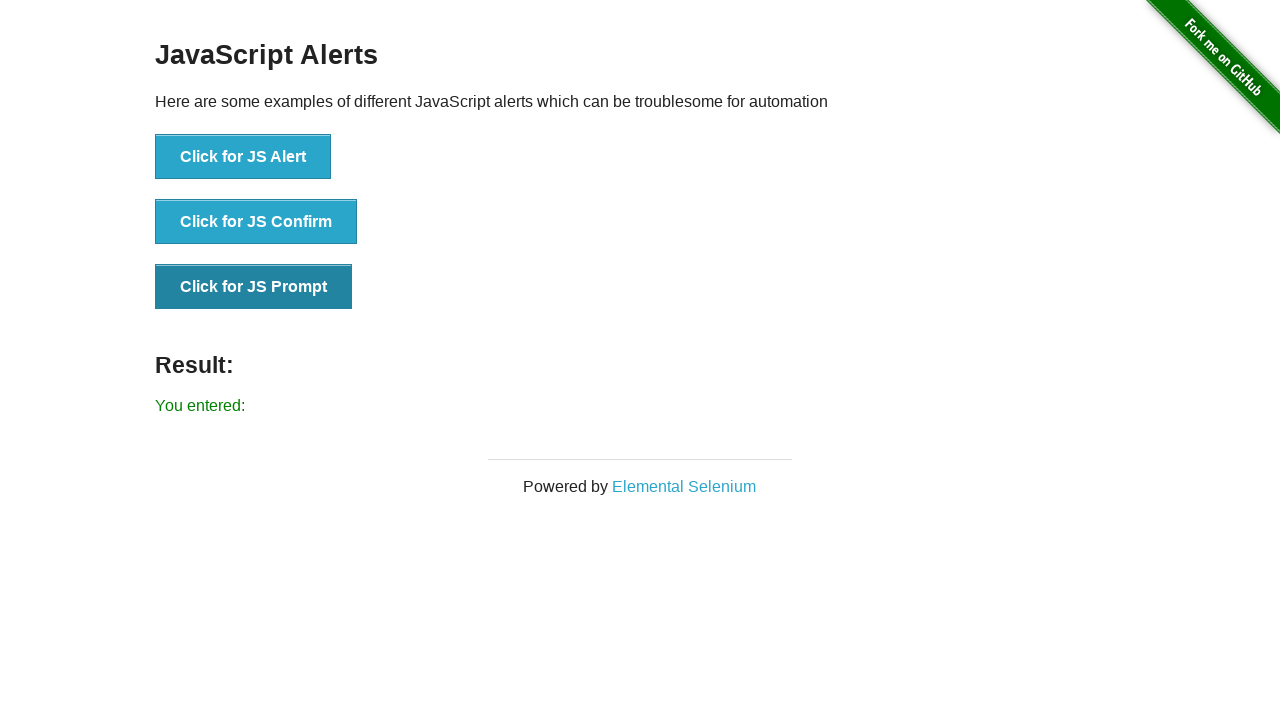